Tests AJAX functionality by clicking a button and waiting for dynamically loaded content to appear

Starting URL: http://uitestingplayground.com/ajax

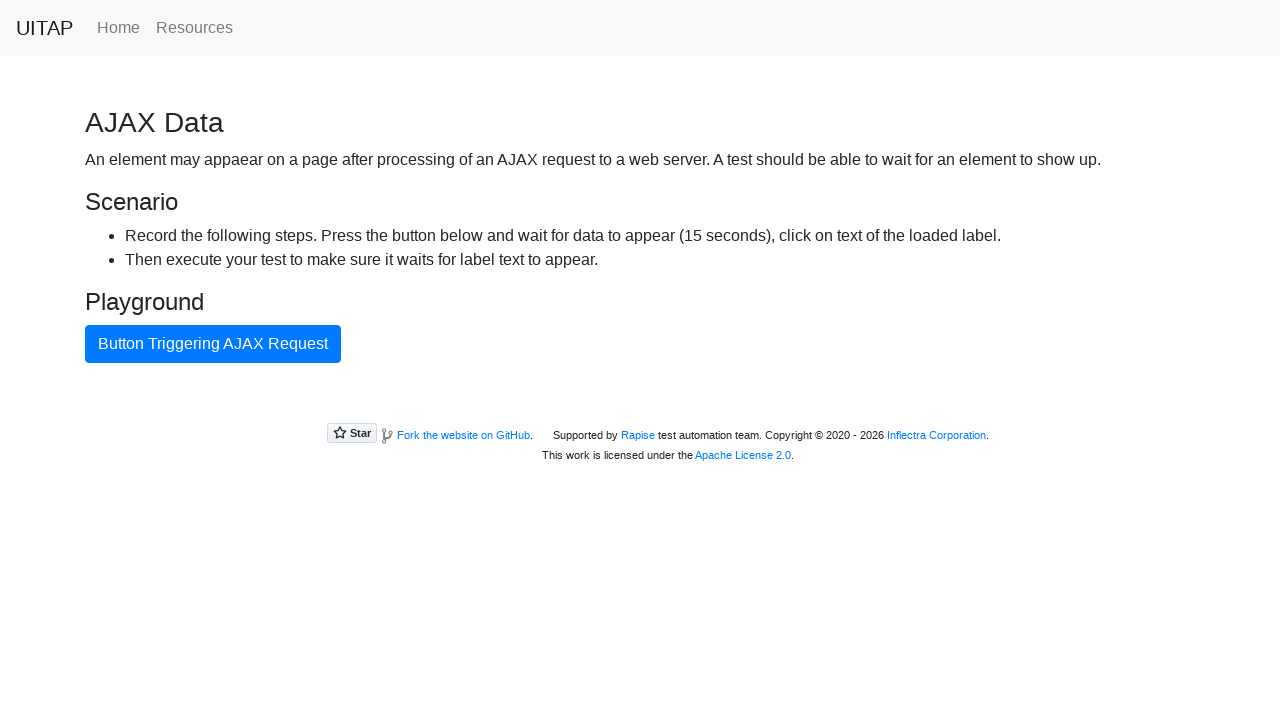

Clicked AJAX button to trigger dynamic content loading at (213, 344) on #ajaxButton
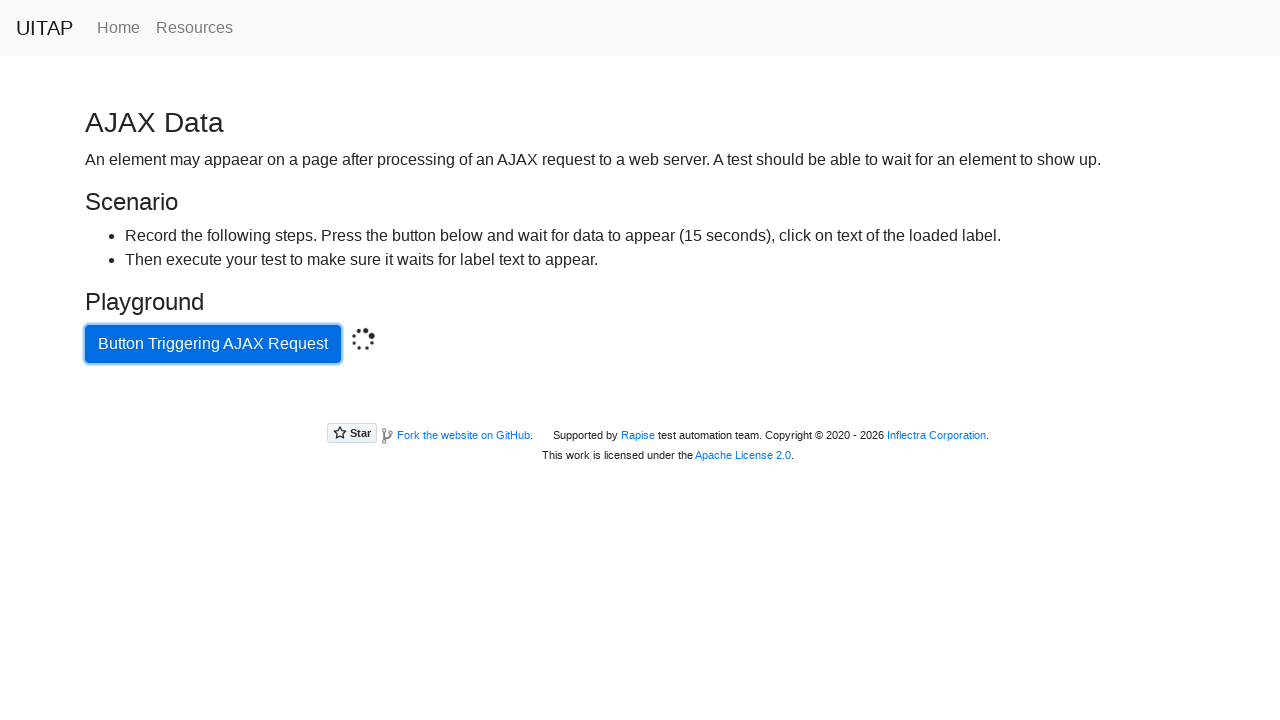

AJAX call completed and success message appeared
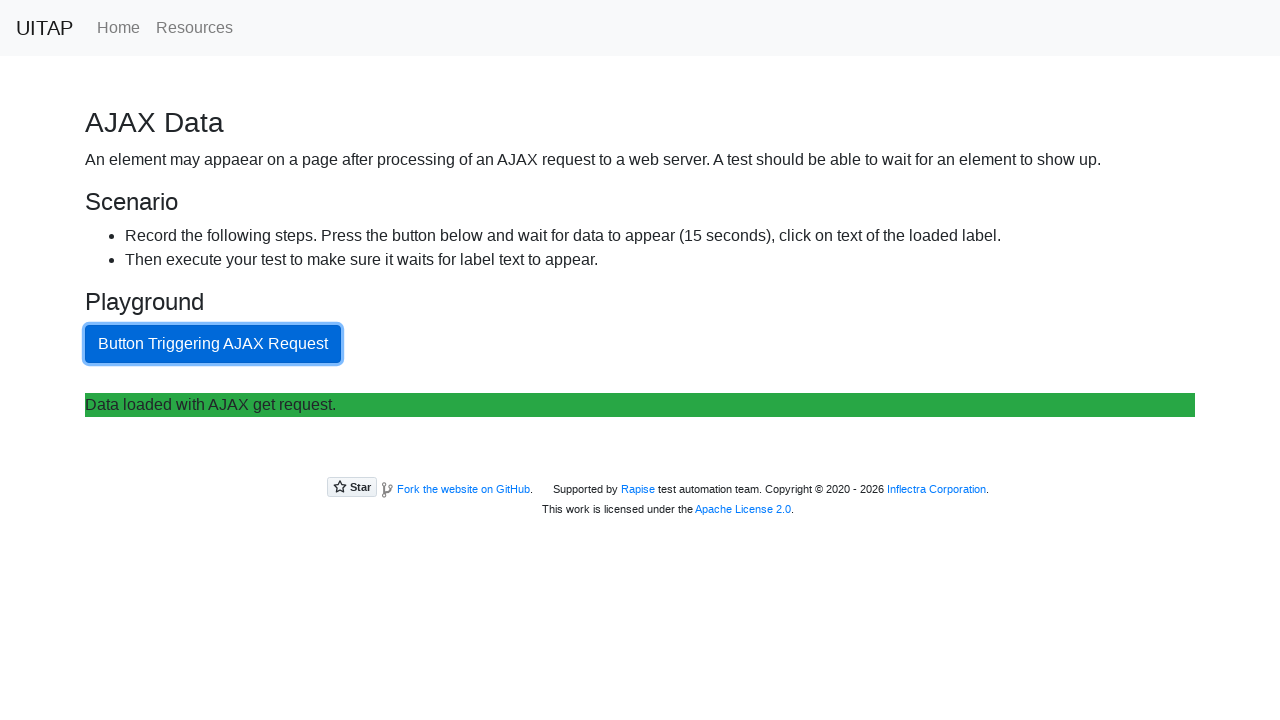

Located dynamically loaded success element
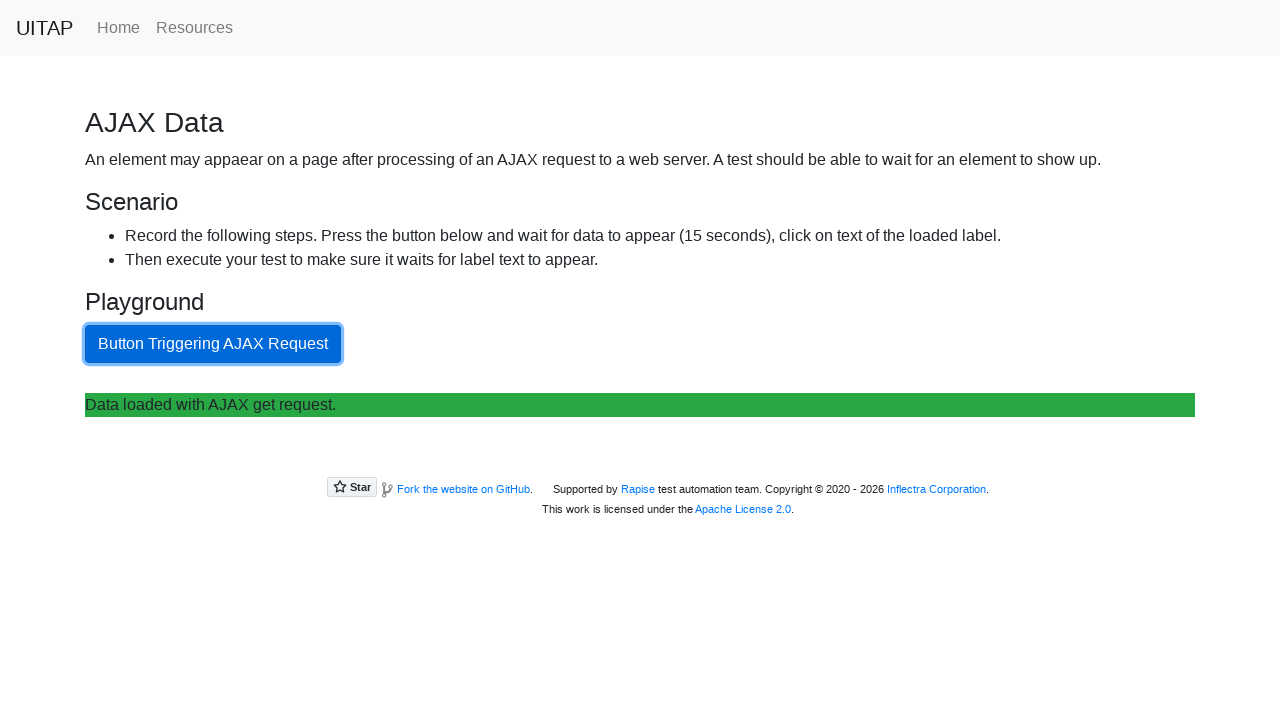

Retrieved text from success element: 'Data loaded with AJAX get request.'
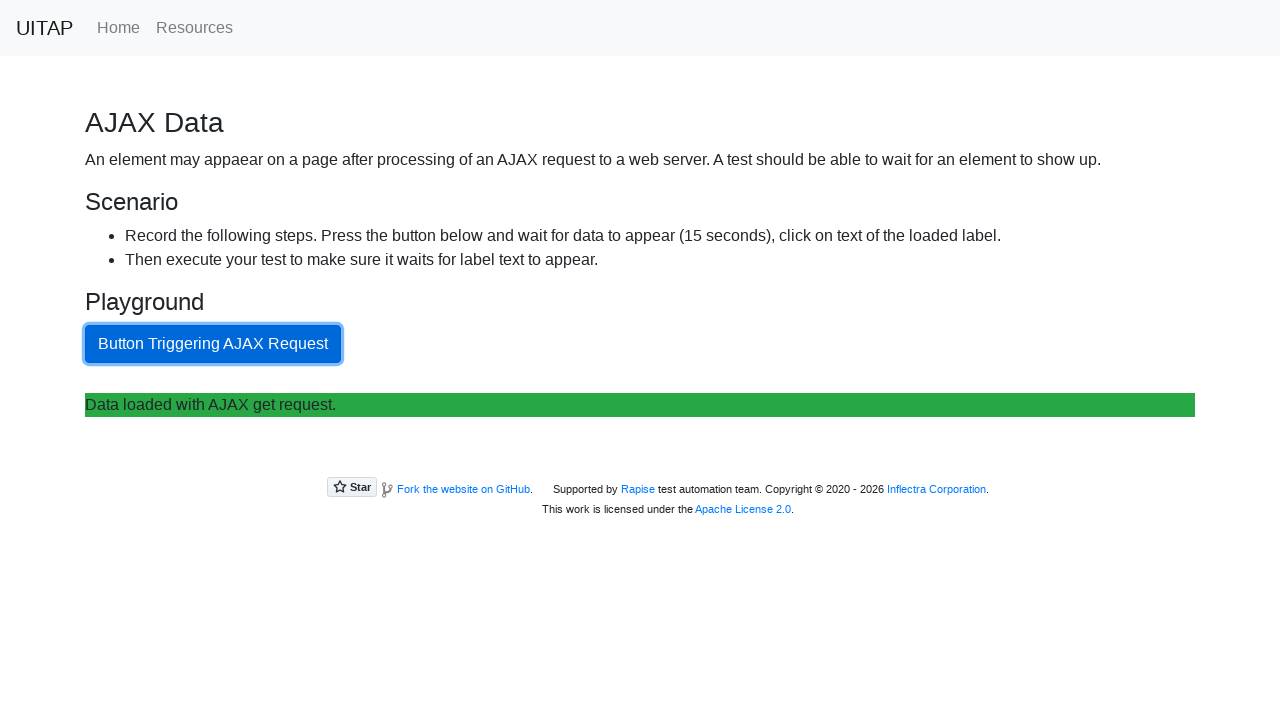

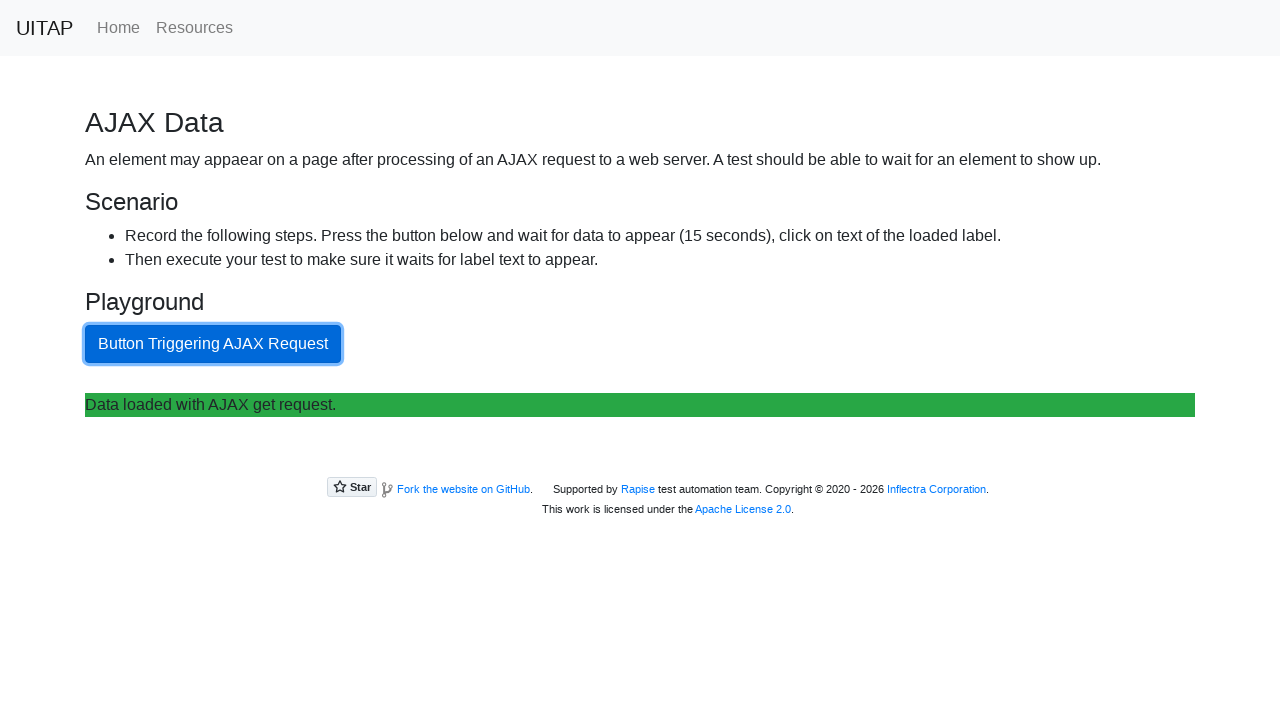